Tests dynamic content loading by clicking a Start button and waiting for the dynamically loaded text element to appear on the page.

Starting URL: http://the-internet.herokuapp.com/dynamic_loading/2

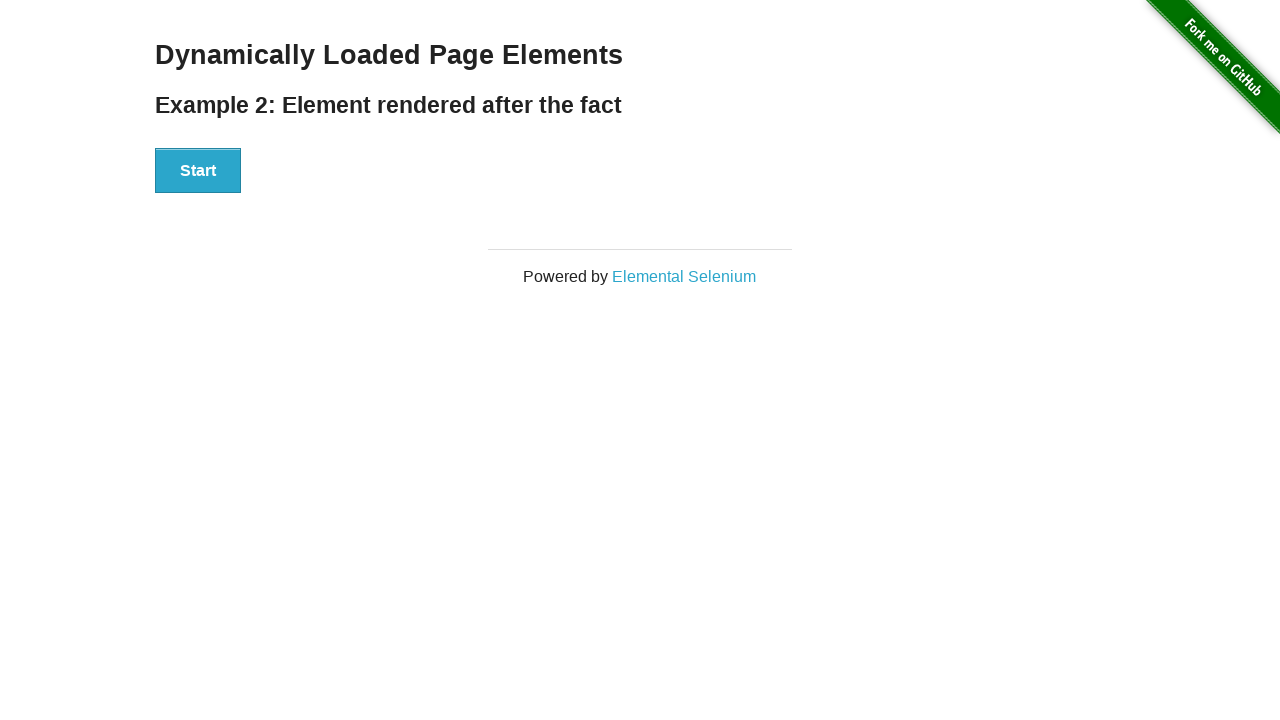

Clicked Start button to trigger dynamic loading at (198, 171) on #start > button
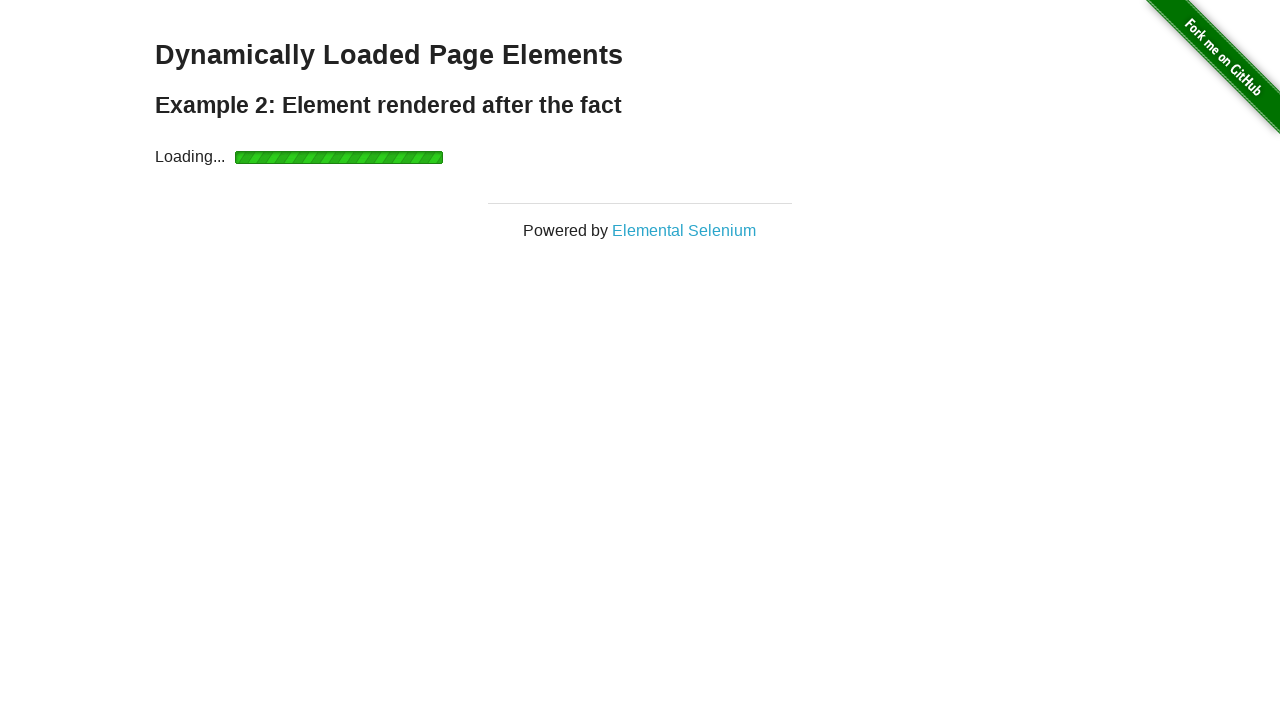

Waited for dynamically loaded text element to appear
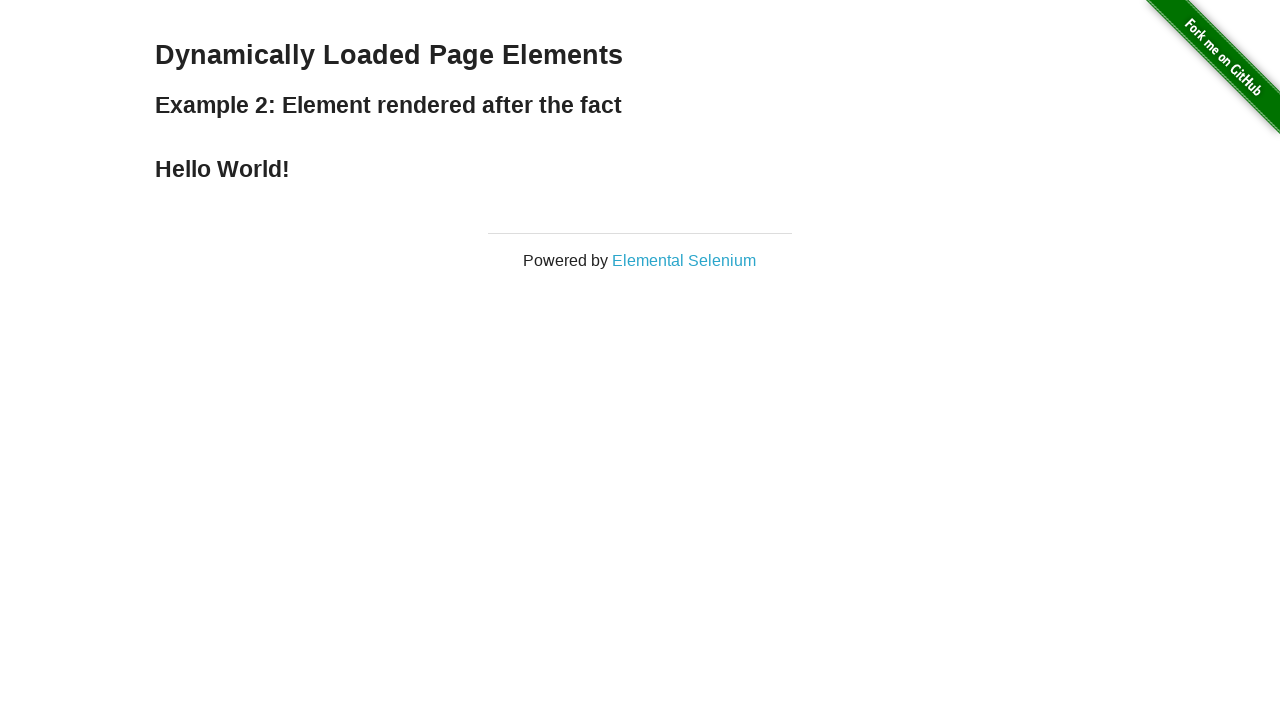

Located the finish text element
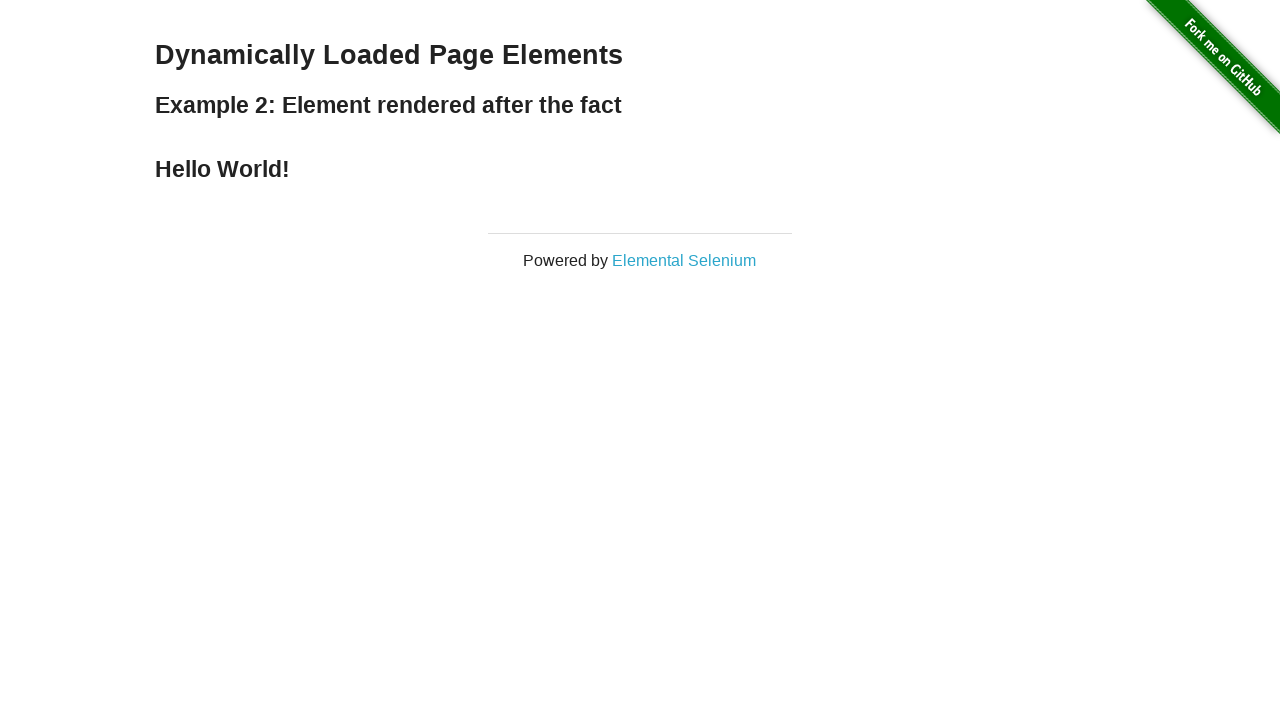

Verified the dynamically loaded text element is visible
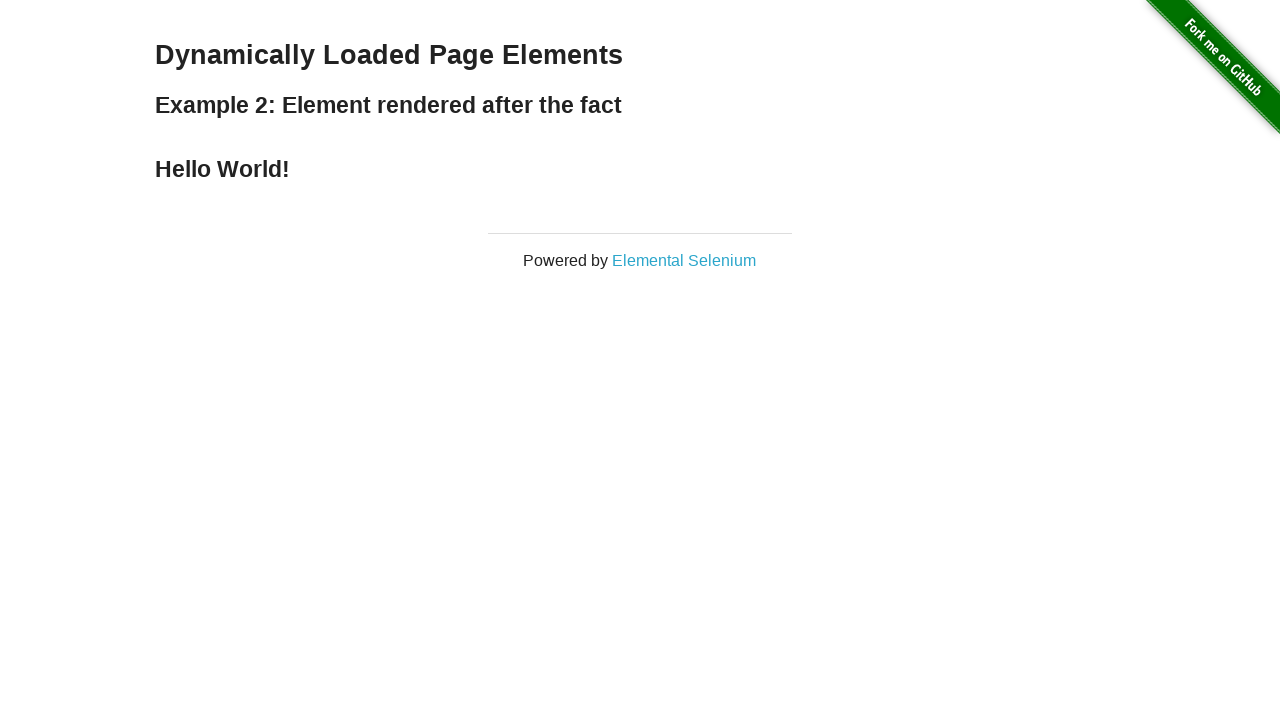

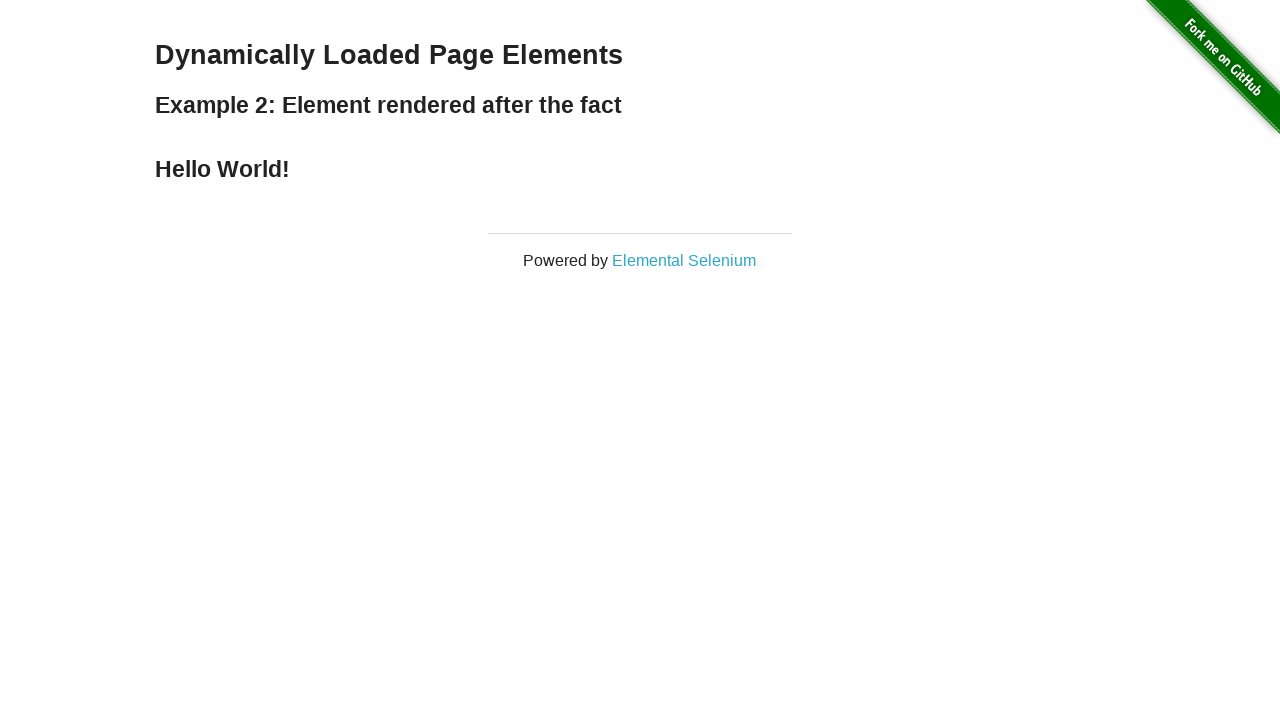